Tests right-click context menu functionality by performing a right-click and verifying the menu appears

Starting URL: https://swisnl.github.io/jQuery-contextMenu/demo.html

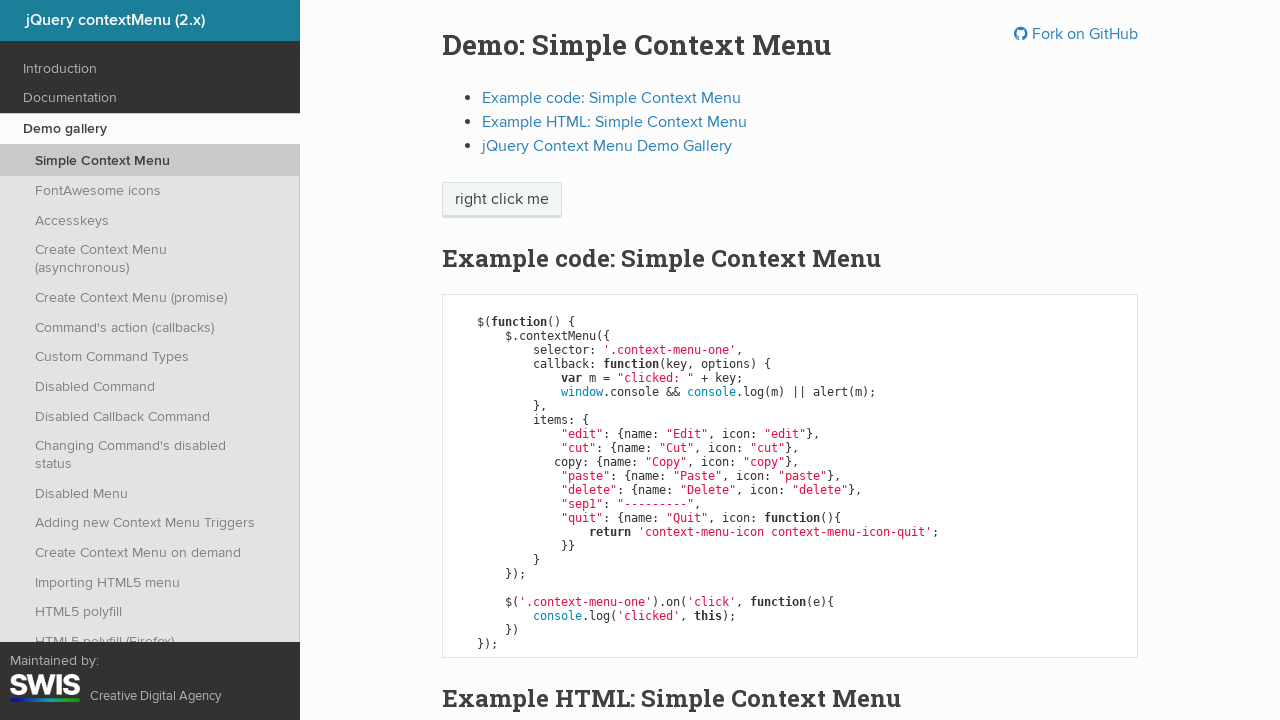

Waited for page to load with networkidle state
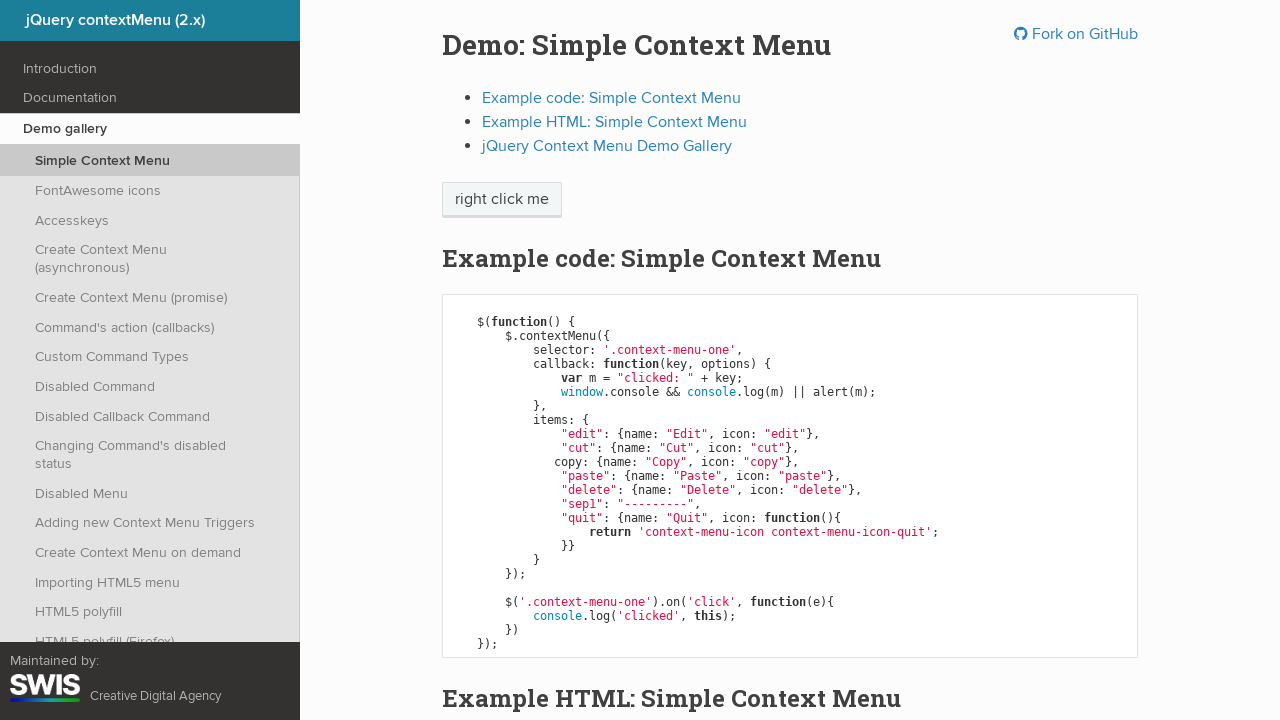

Right-clicked on context menu button at (502, 200) on span.context-menu-one.btn.btn-neutral
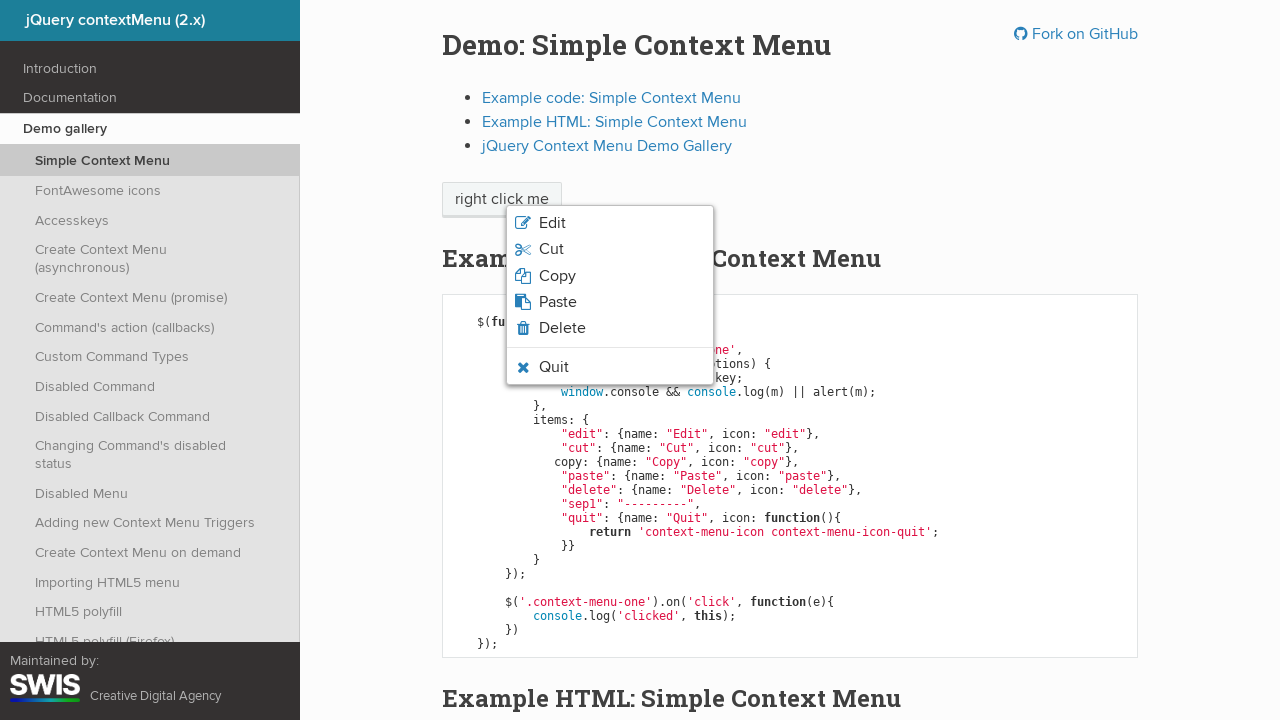

Located Edit option in context menu
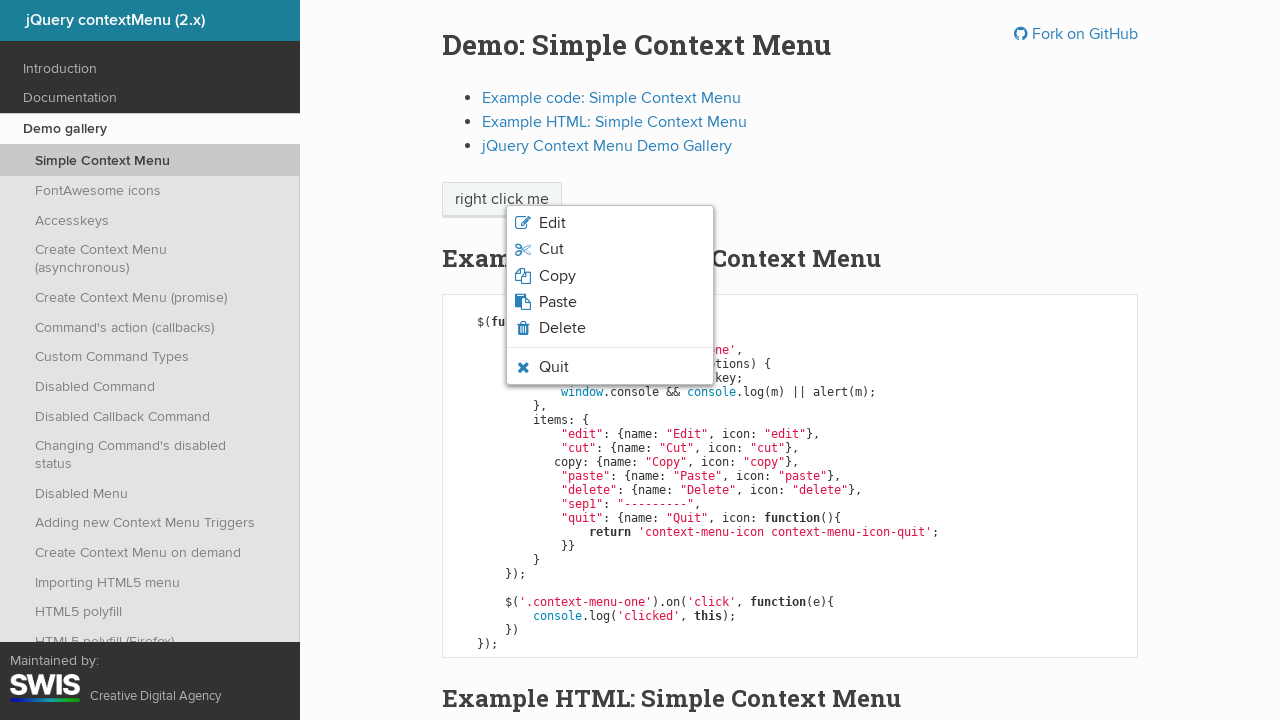

Verified that Edit option is visible in context menu
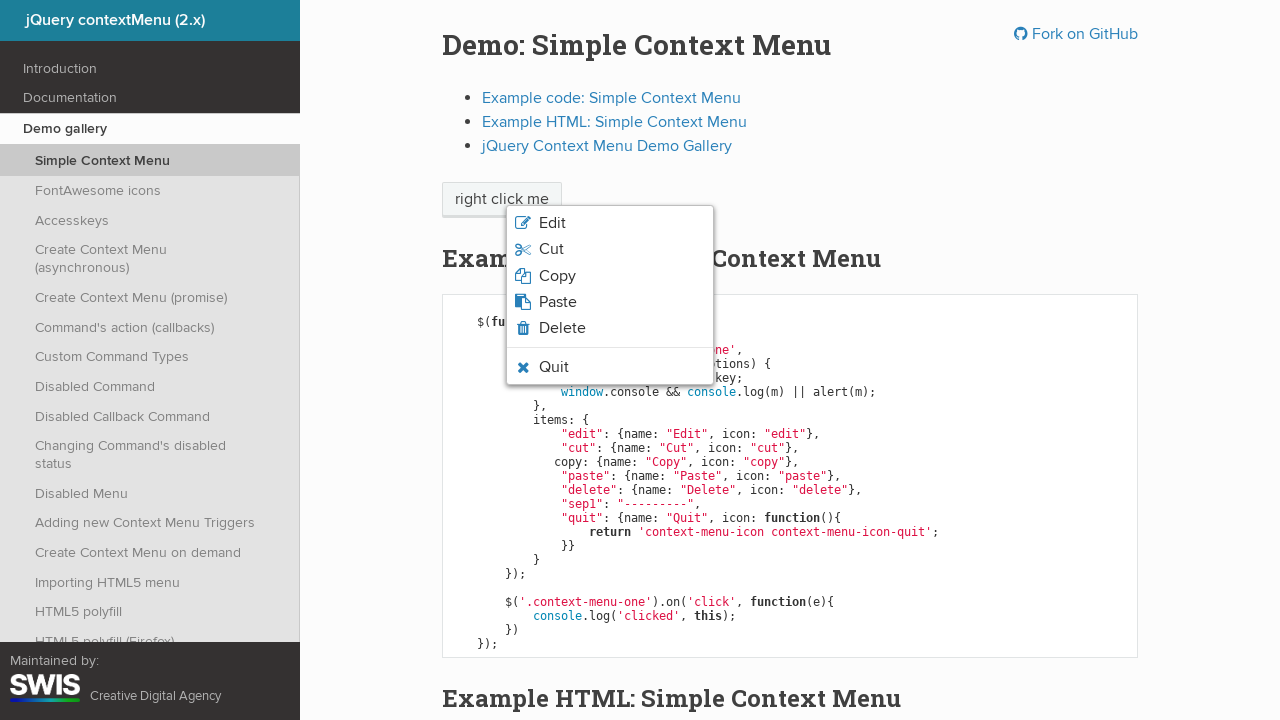

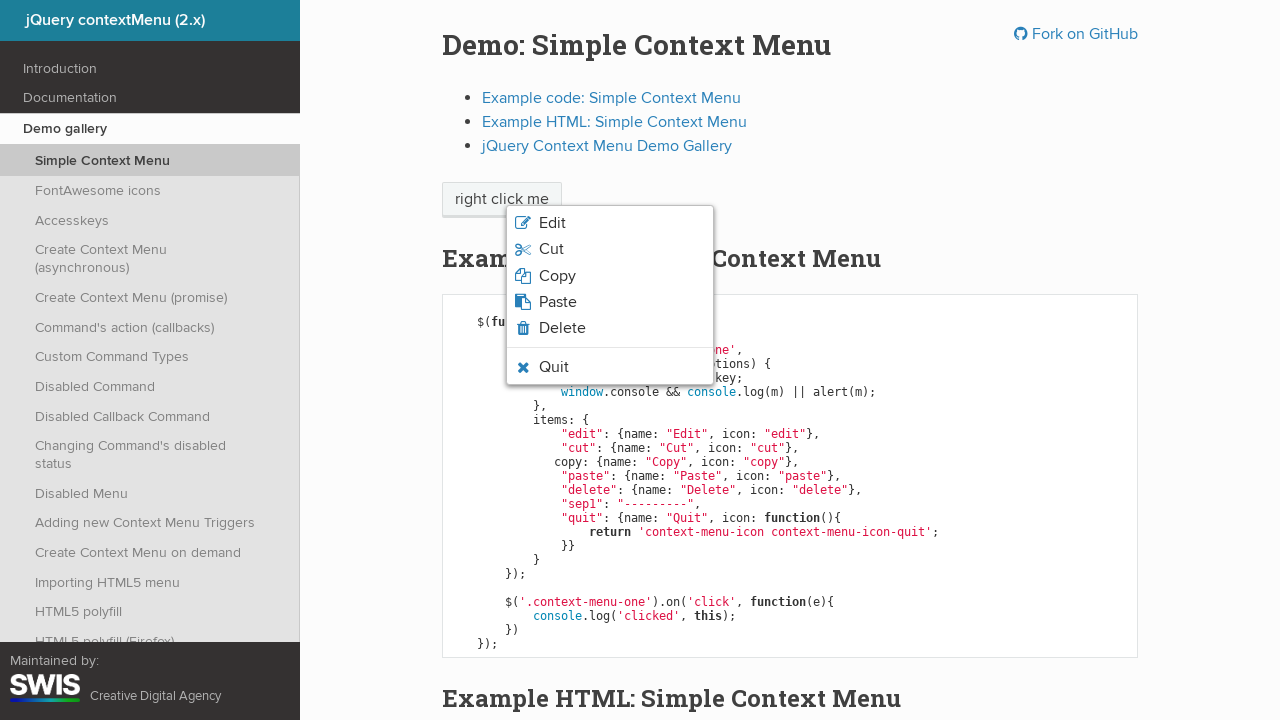